Tests dropdown functionality by selecting options from a dropdown menu and verifying the selection is displayed correctly

Starting URL: https://the-internet.herokuapp.com/dropdown

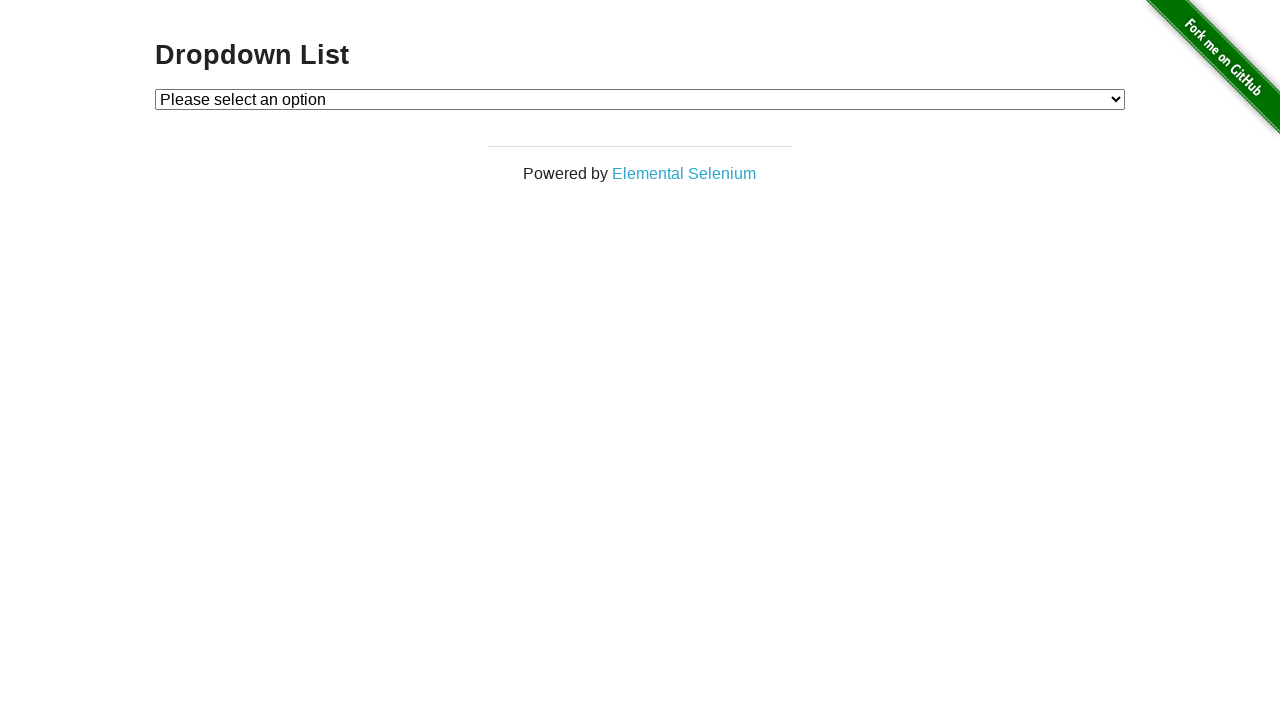

Waited for dropdown element to be visible
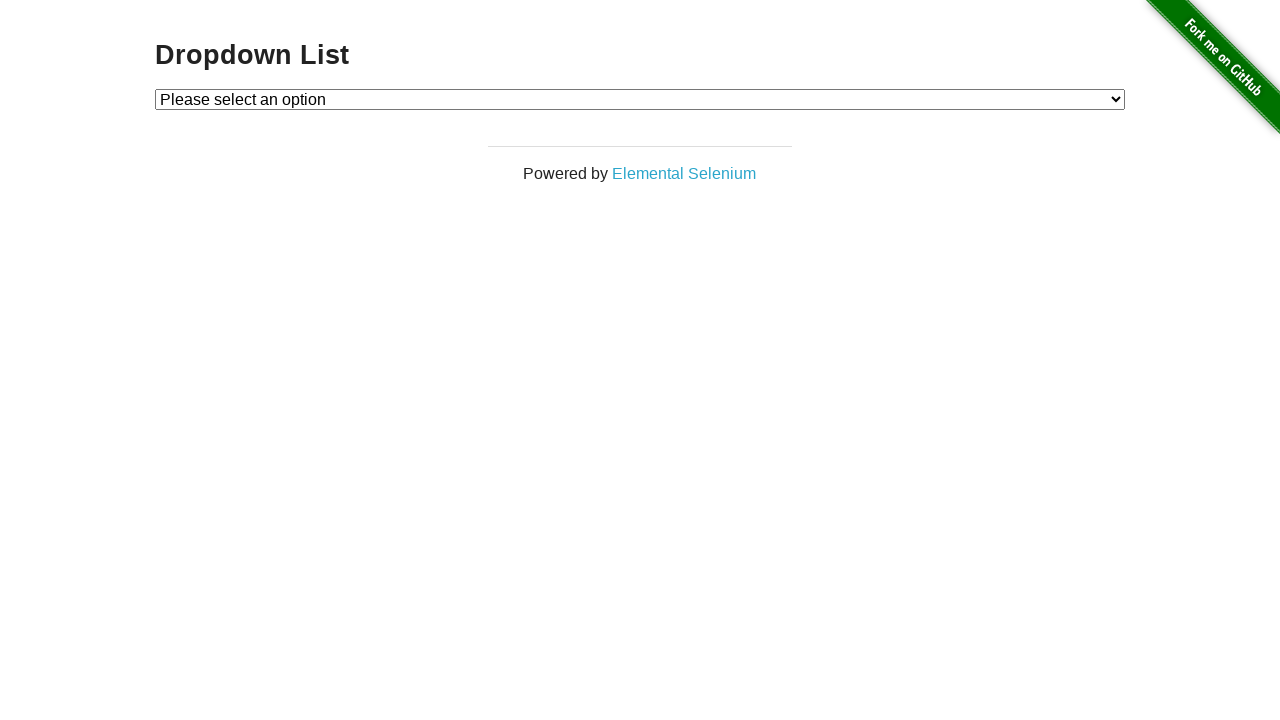

Selected Option 1 from dropdown menu on #dropdown
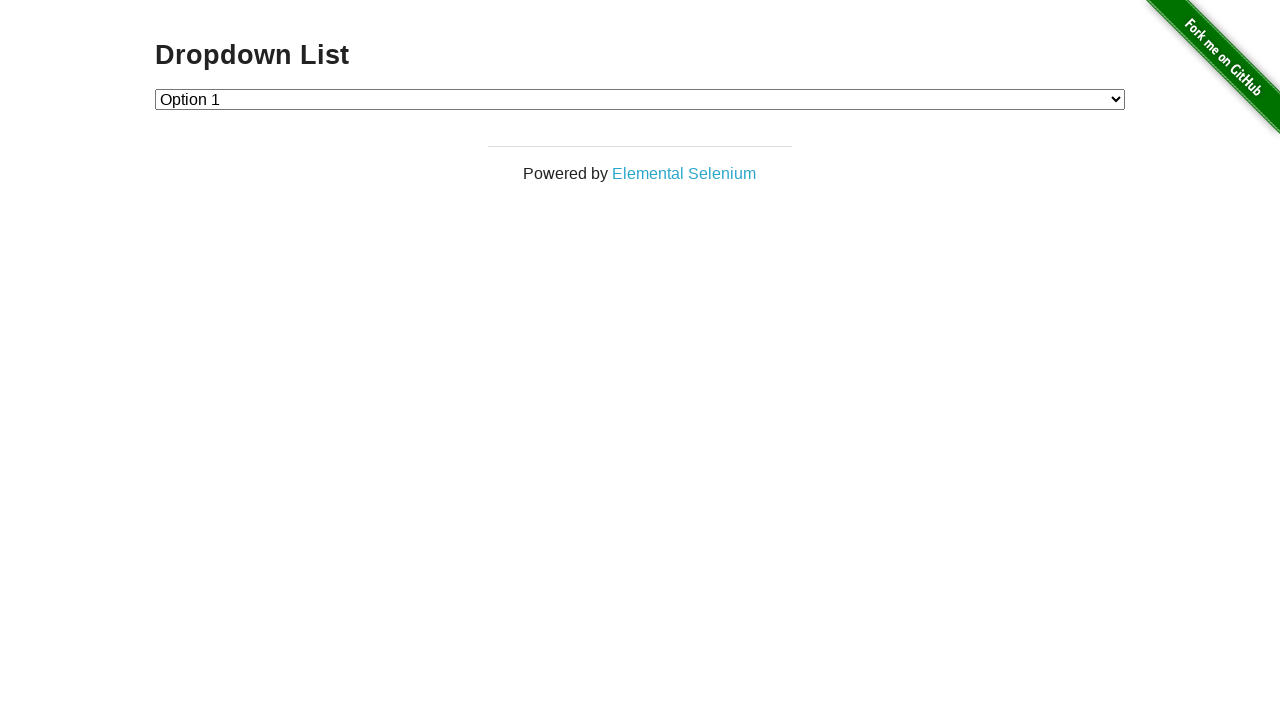

Verified that Option 1 is correctly selected
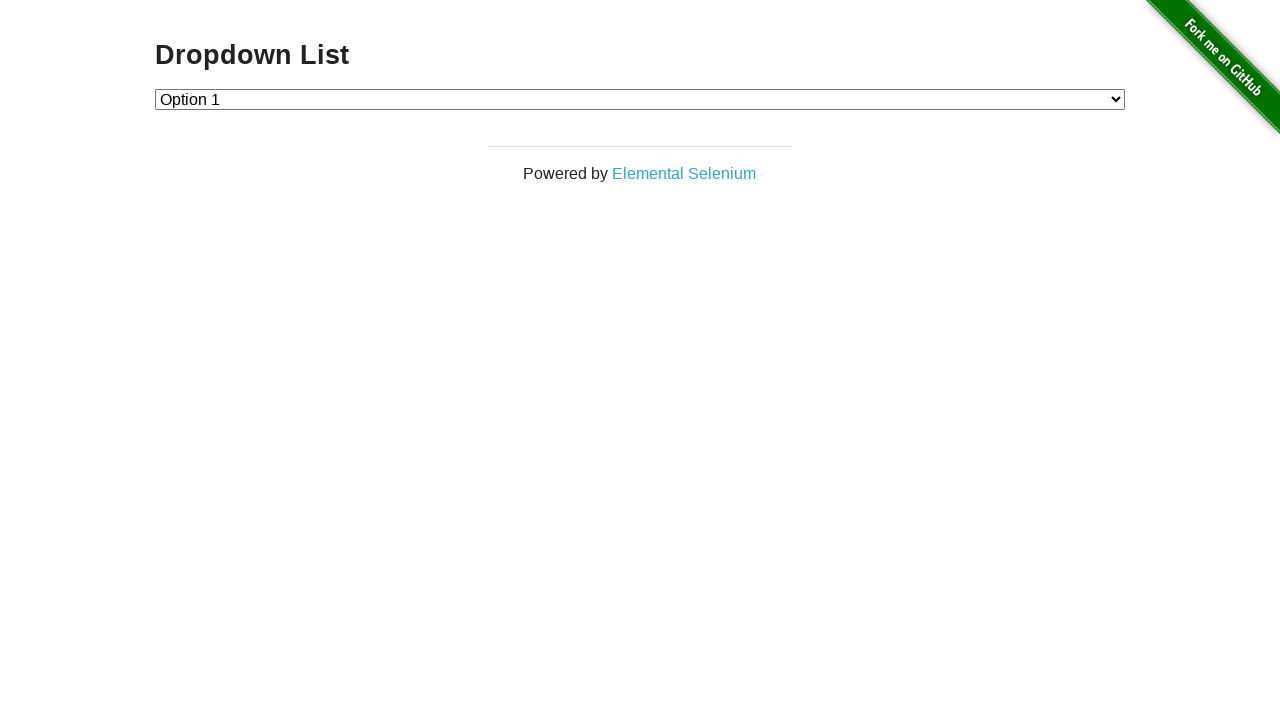

Selected Option 2 from dropdown menu on #dropdown
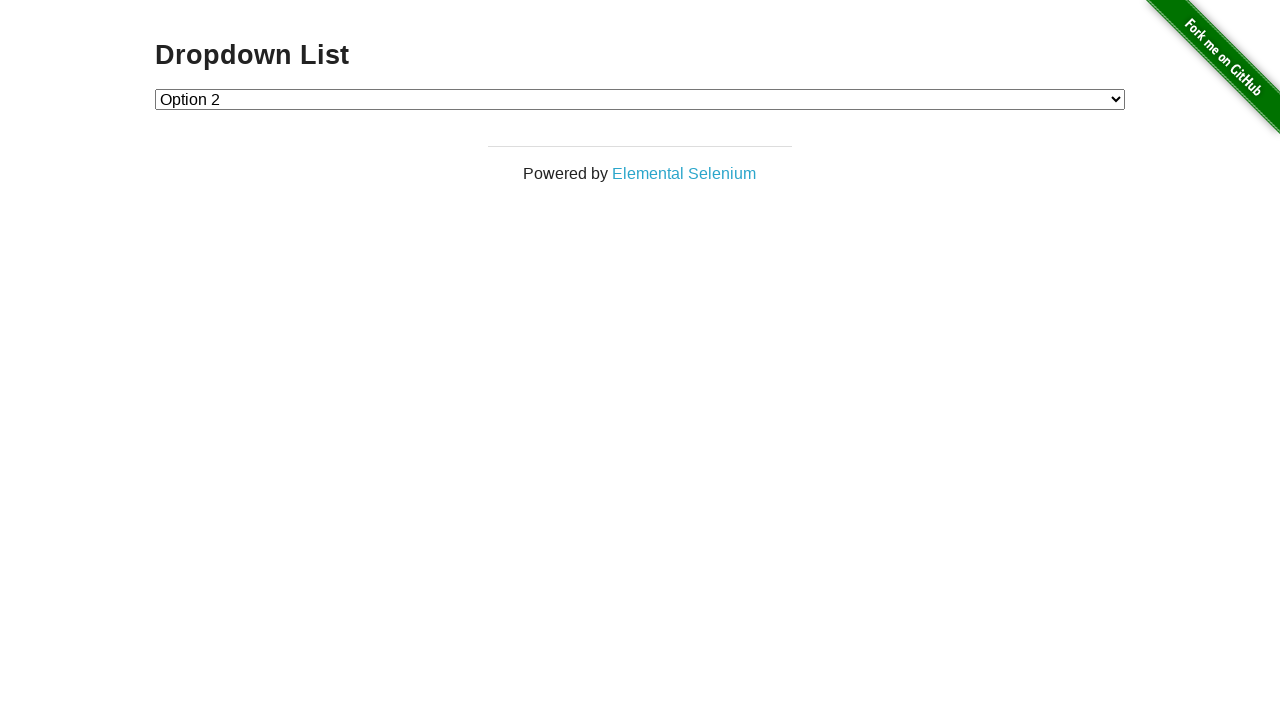

Verified that Option 2 is correctly selected
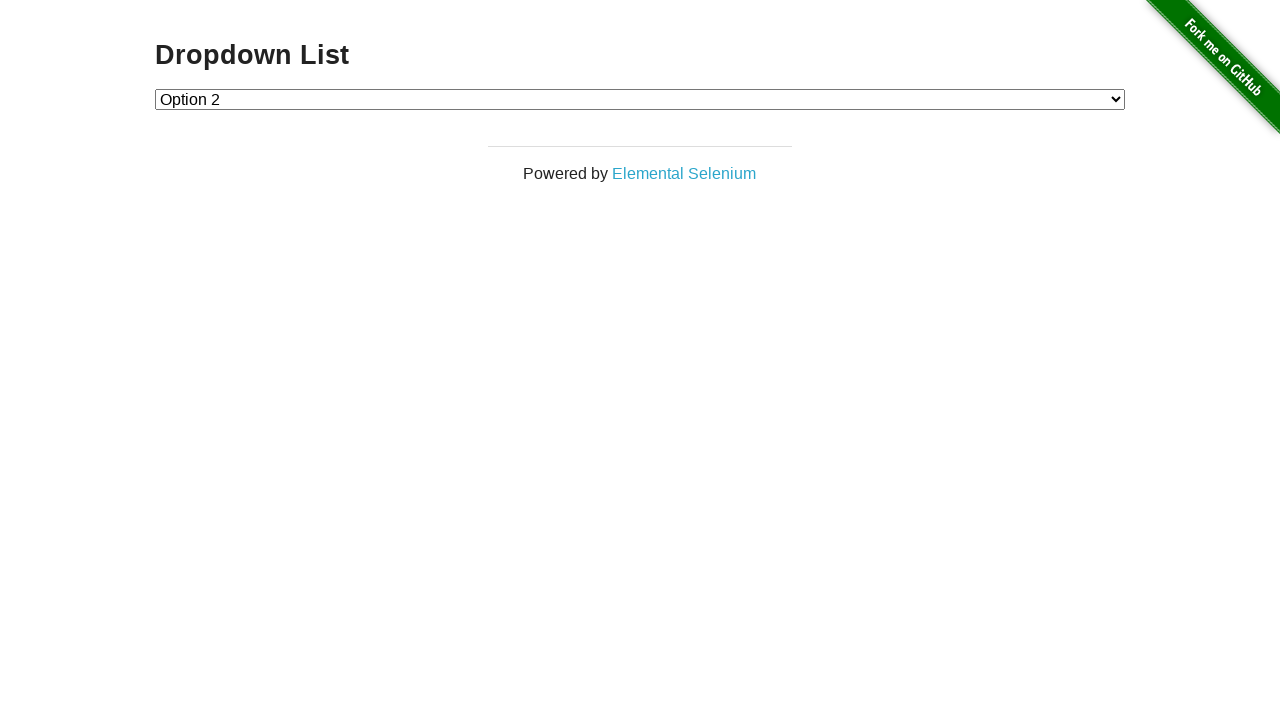

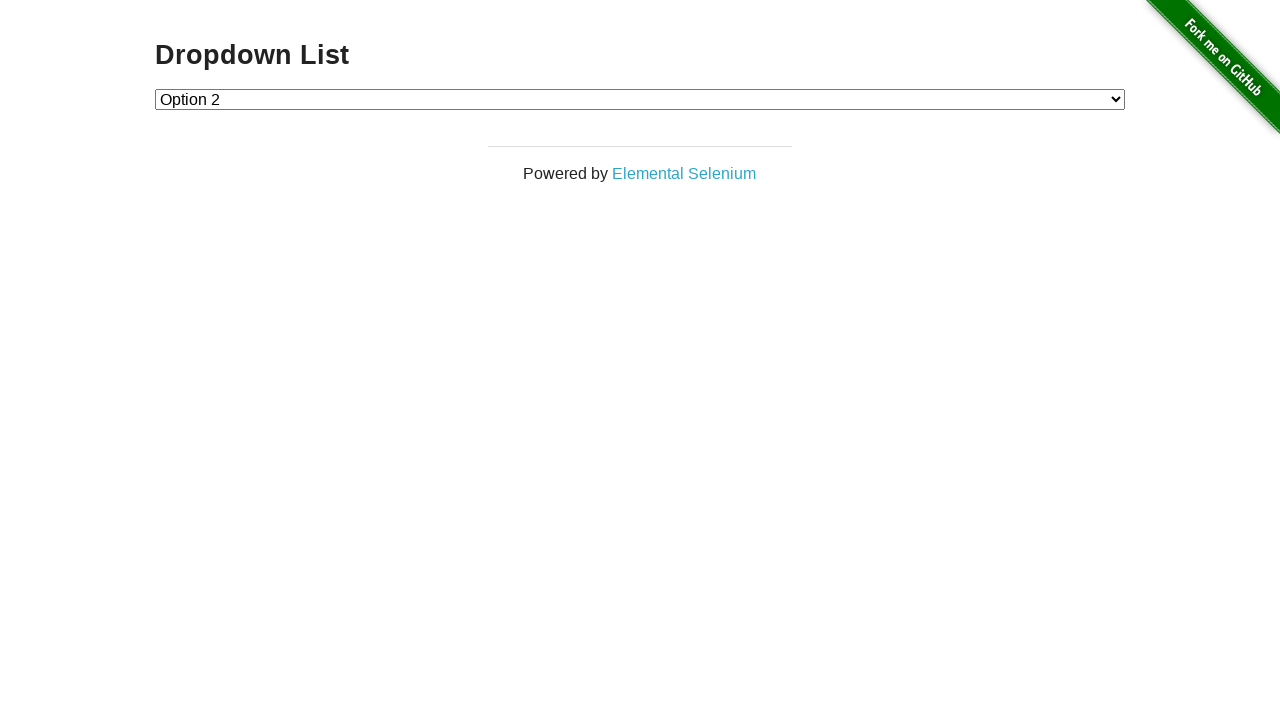